Tests double-click functionality on a button that triggers an alert, then accepts the alert

Starting URL: https://omayo.blogspot.com/

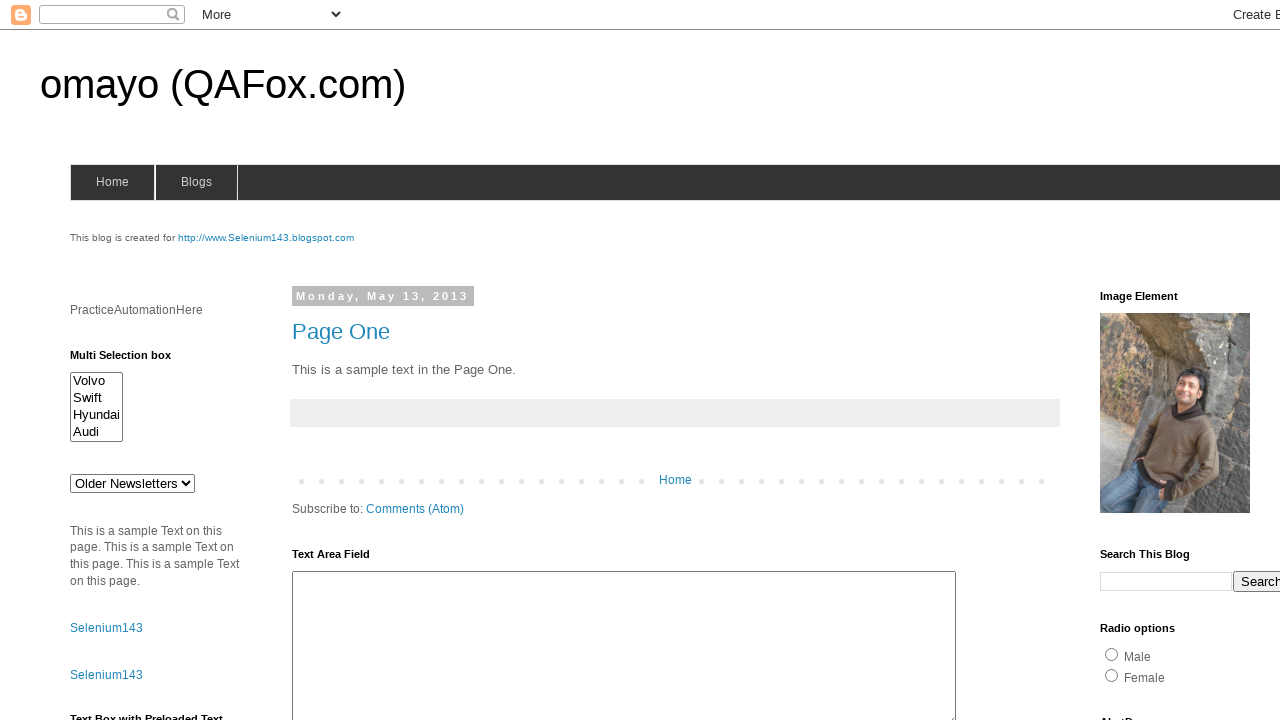

Double-clicked button that triggers alert at (129, 365) on xpath=//button[@ondblclick='dblclickAlert()']
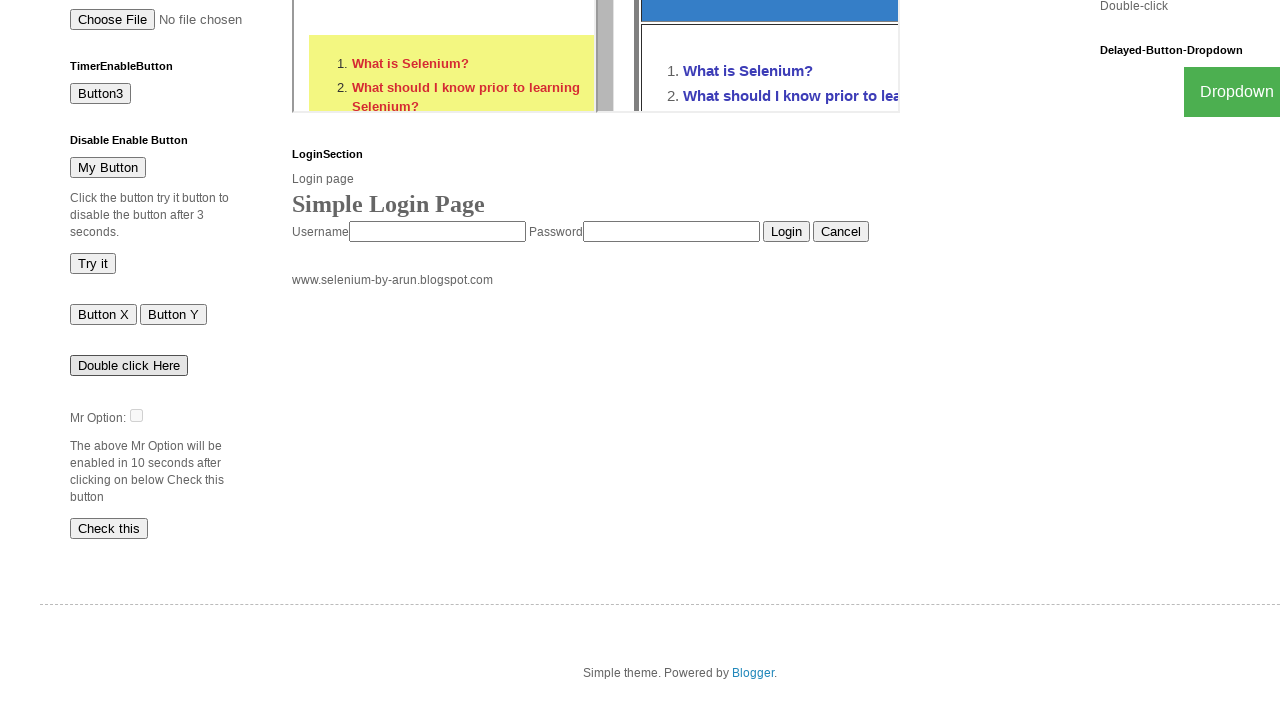

Set up dialog handler to accept alert
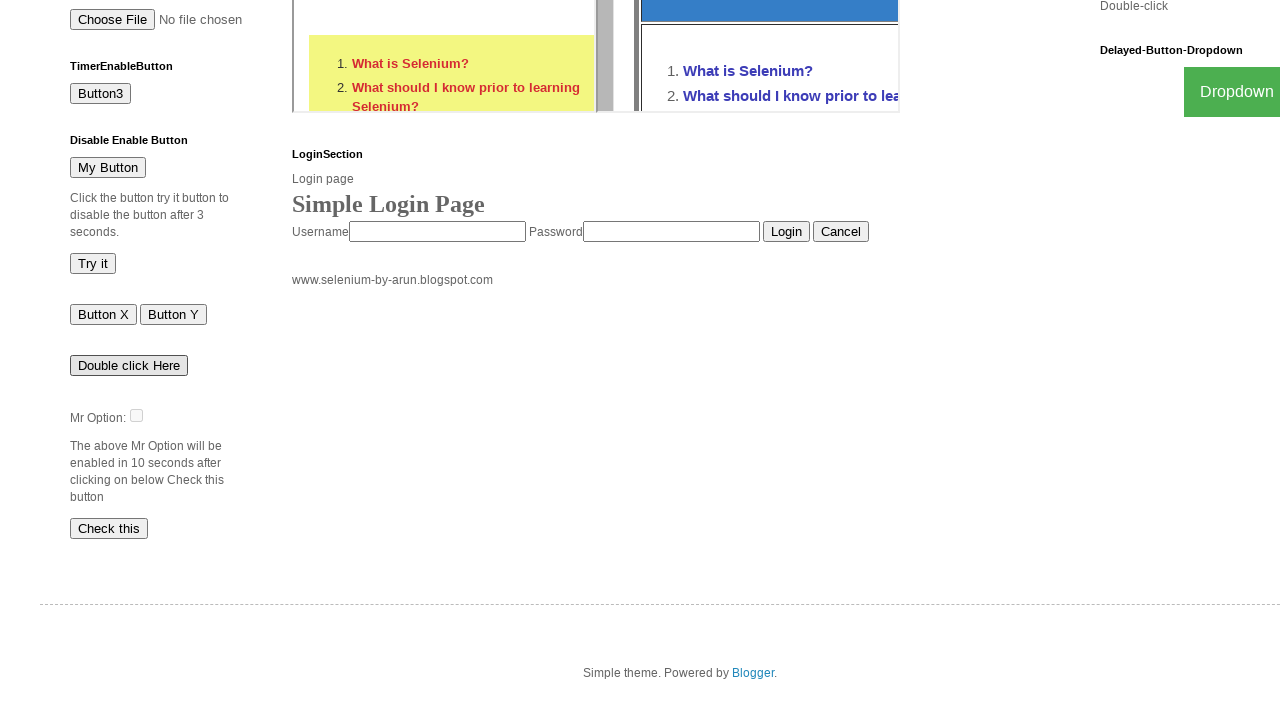

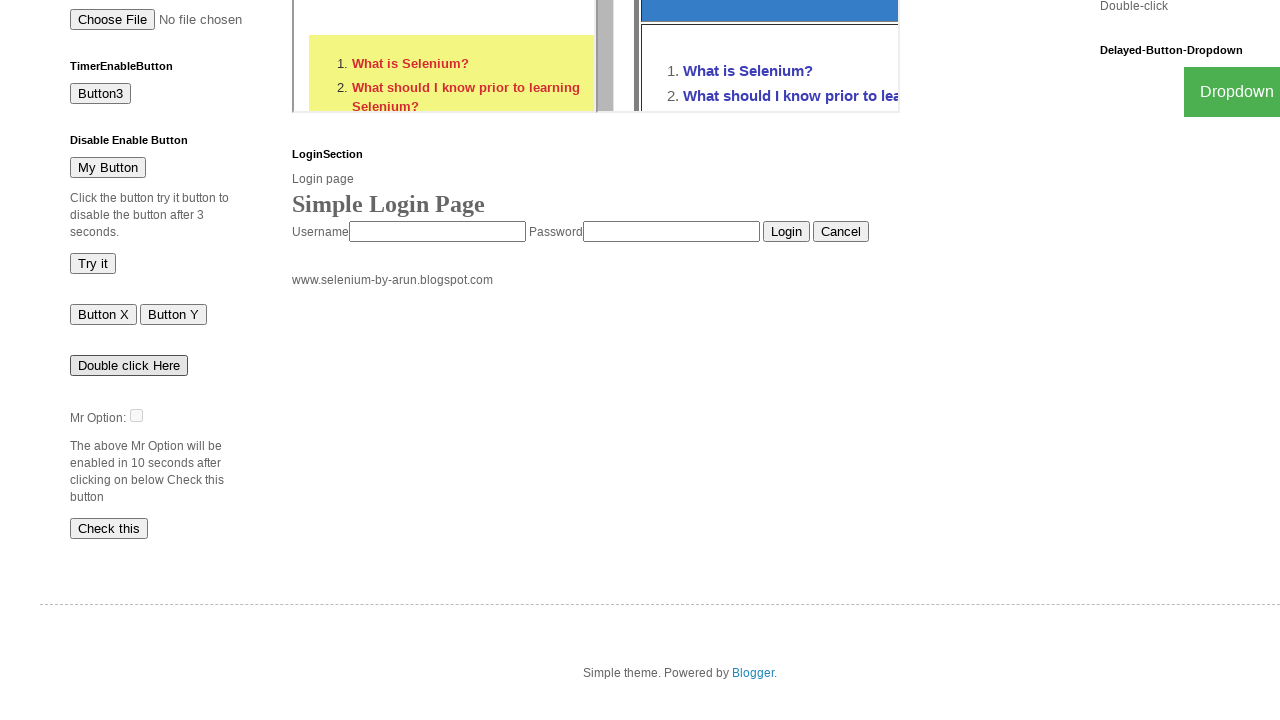